Navigates to Rahul Shetty Academy's Selenium Practice e-commerce site and maximizes the browser window

Starting URL: https://rahulshettyacademy.com/seleniumPractise/#/

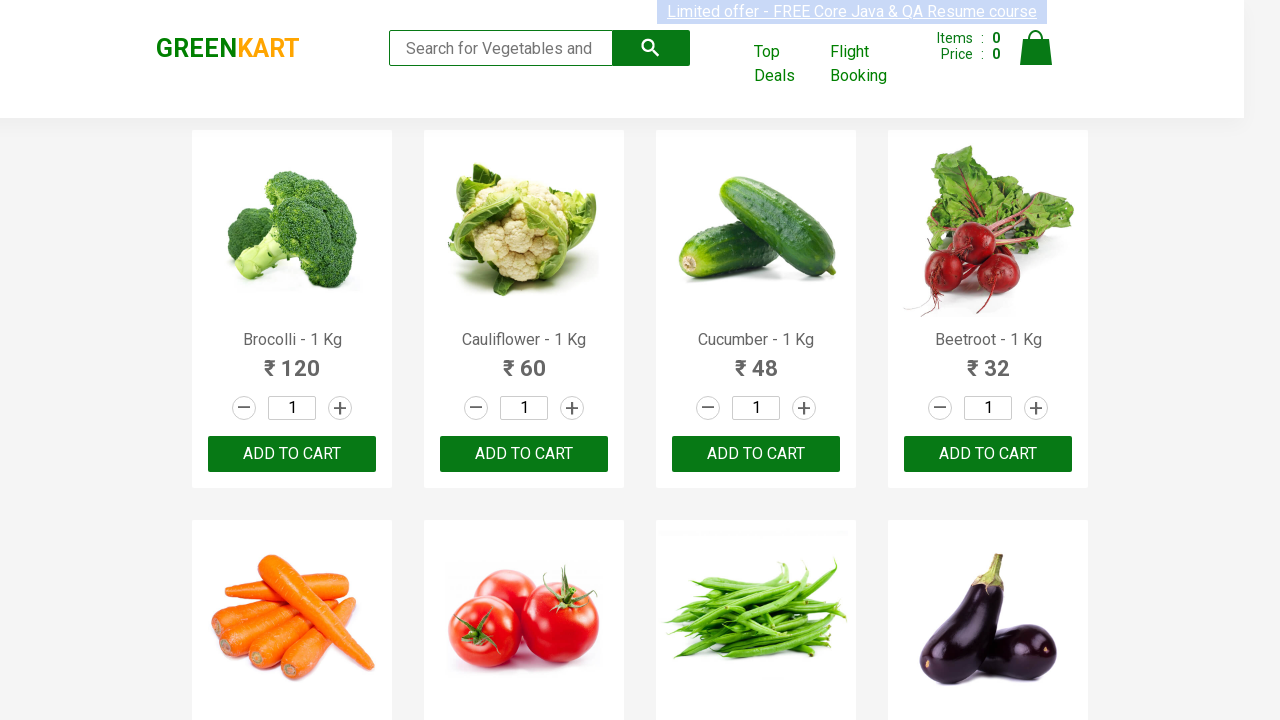

Waited for page to load with networkidle state
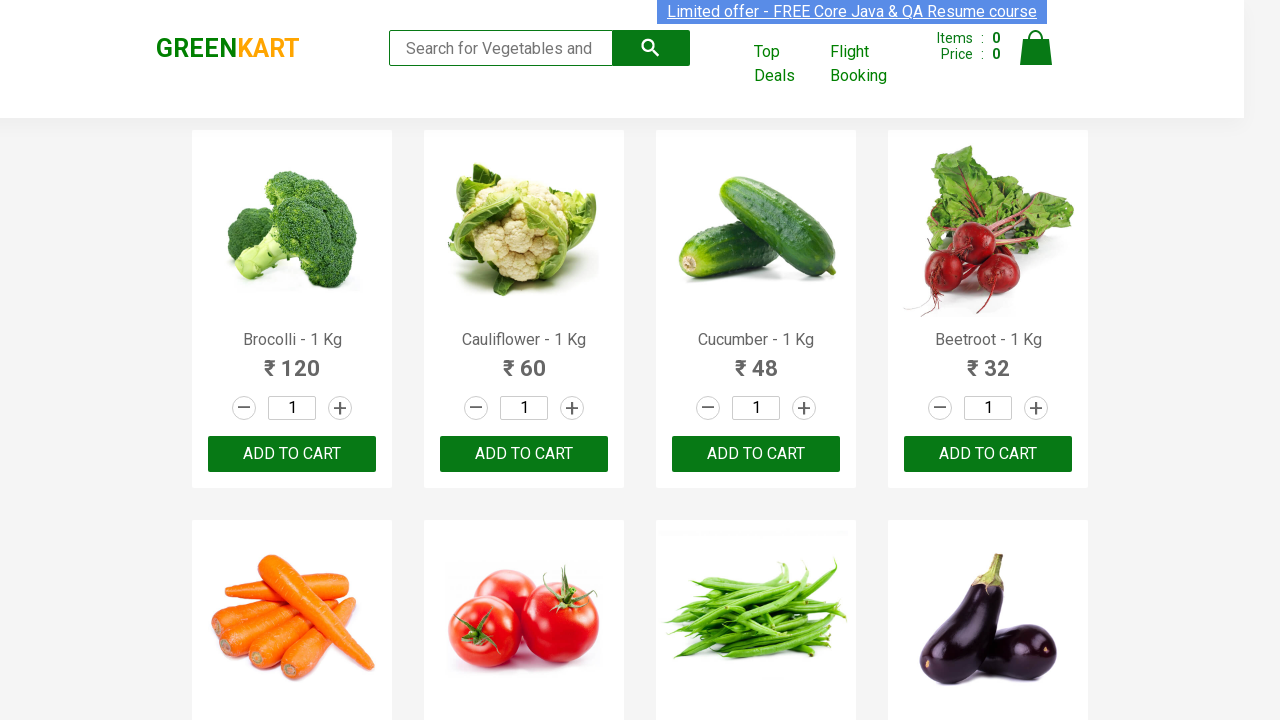

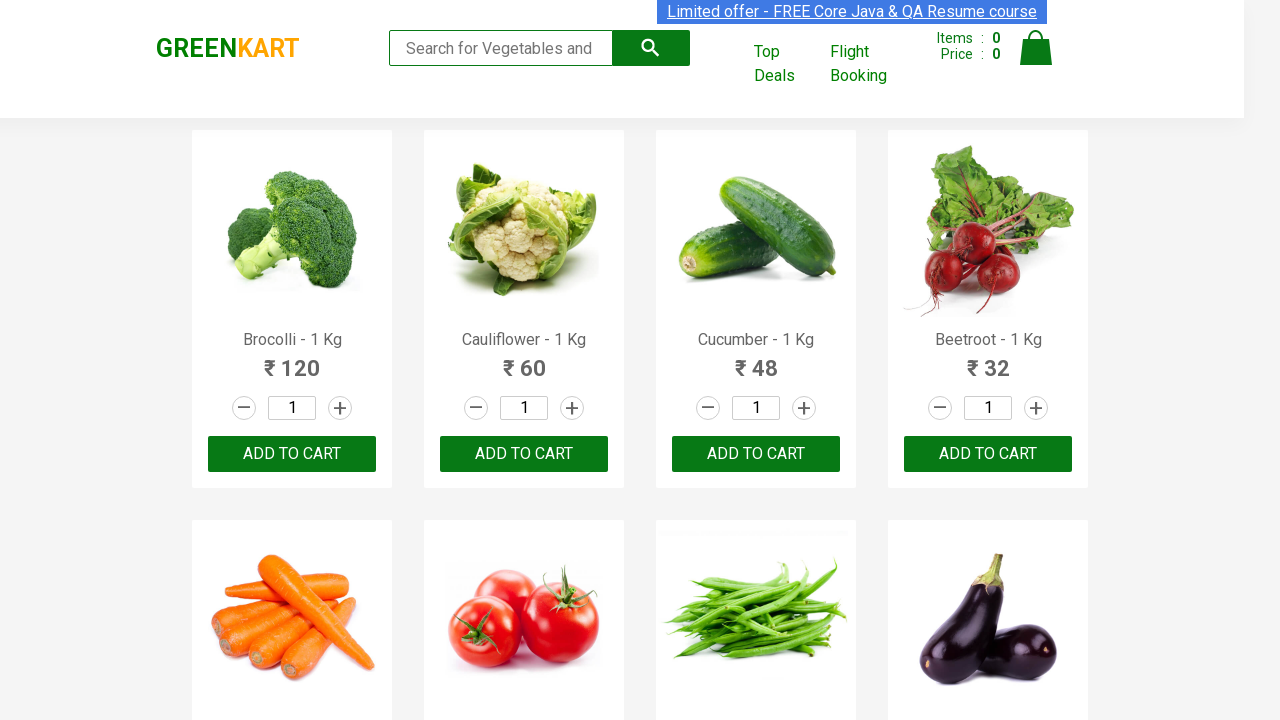